Tests dynamic loading by clicking Start button and waiting for loading indicator to disappear, then verifying "Hello World!" text appears (10 second wait)

Starting URL: https://automationfc.github.io/dynamic-loading/

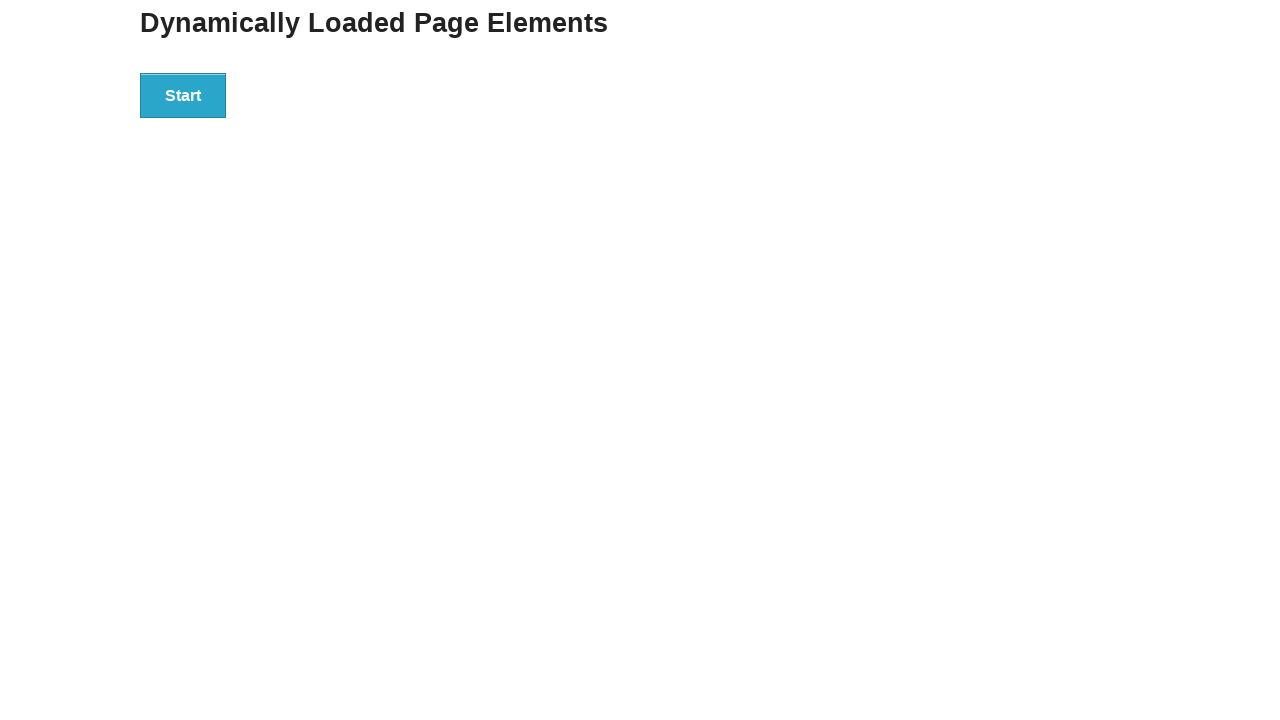

Clicked Start button to trigger dynamic loading at (183, 95) on xpath=//button[text()='Start']
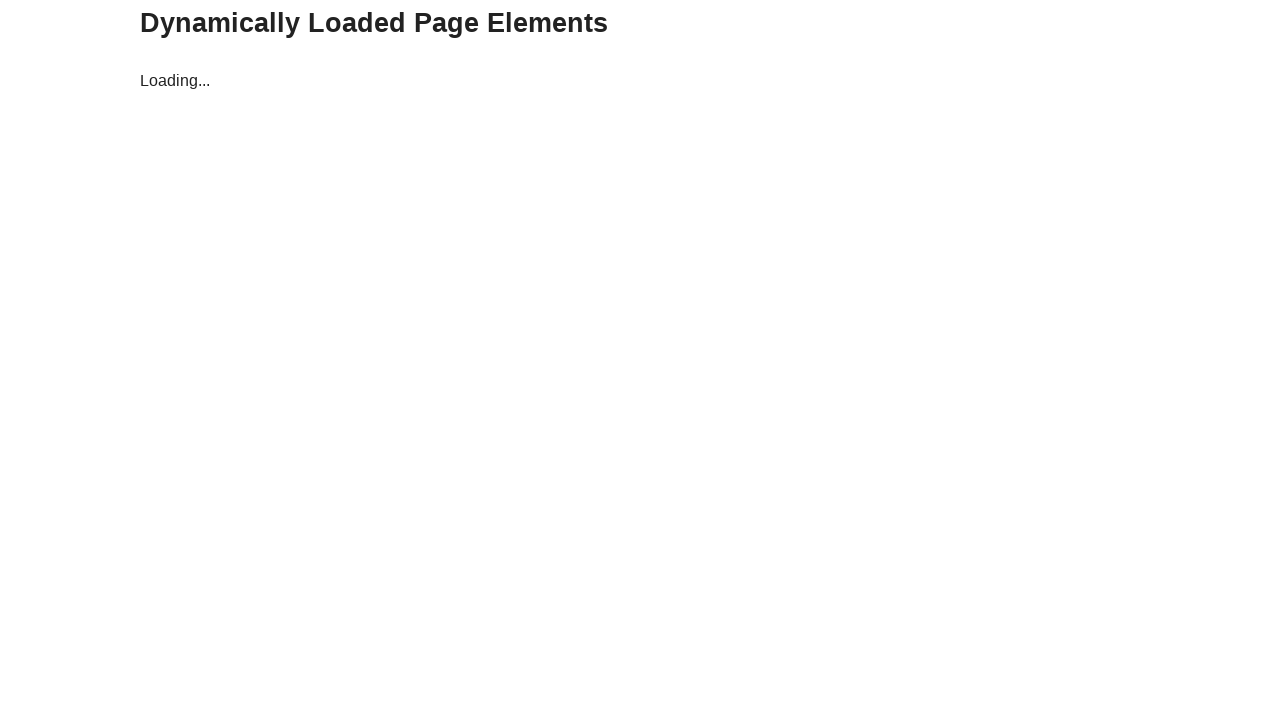

Loading indicator disappeared after 10 second wait
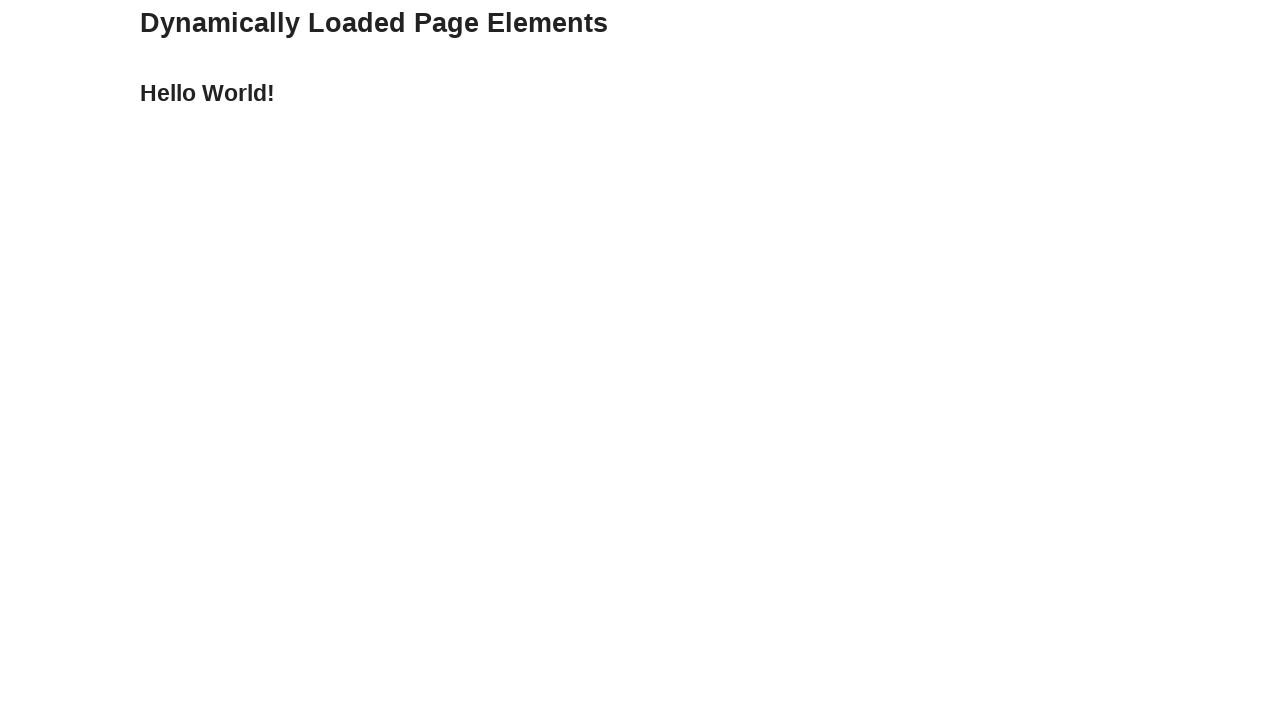

Verified 'Hello World!' text appeared after loading completed
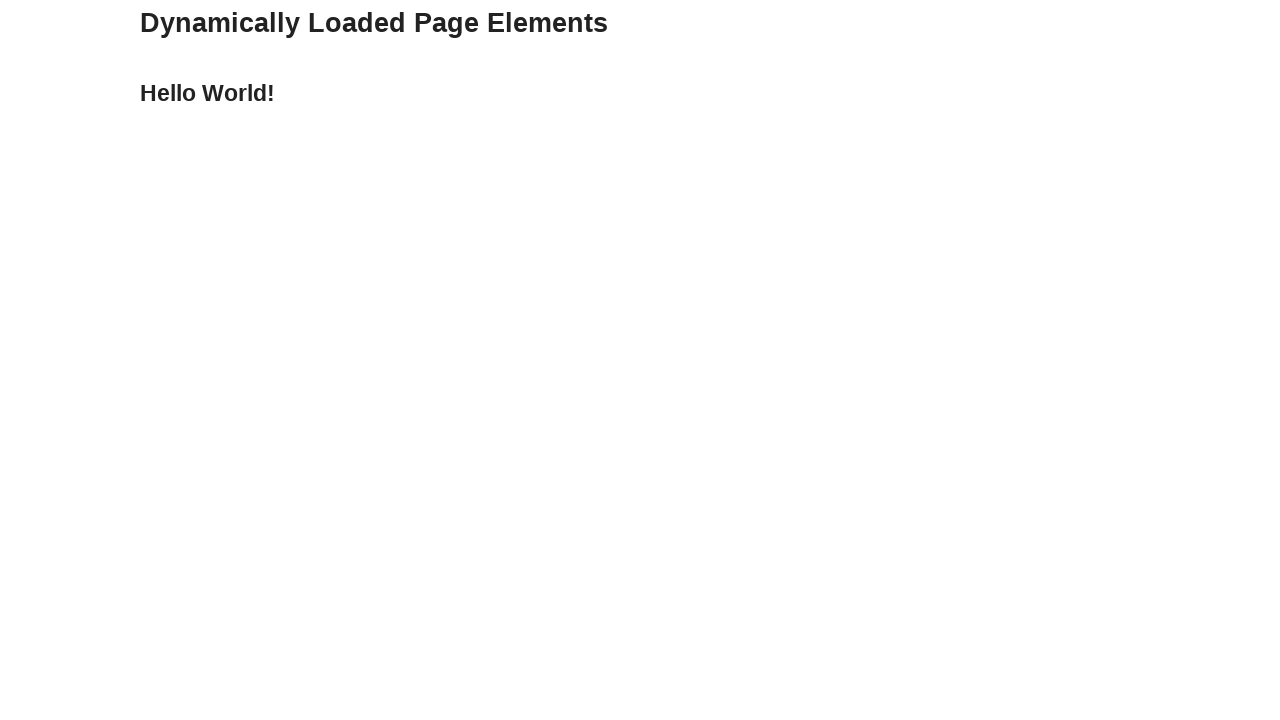

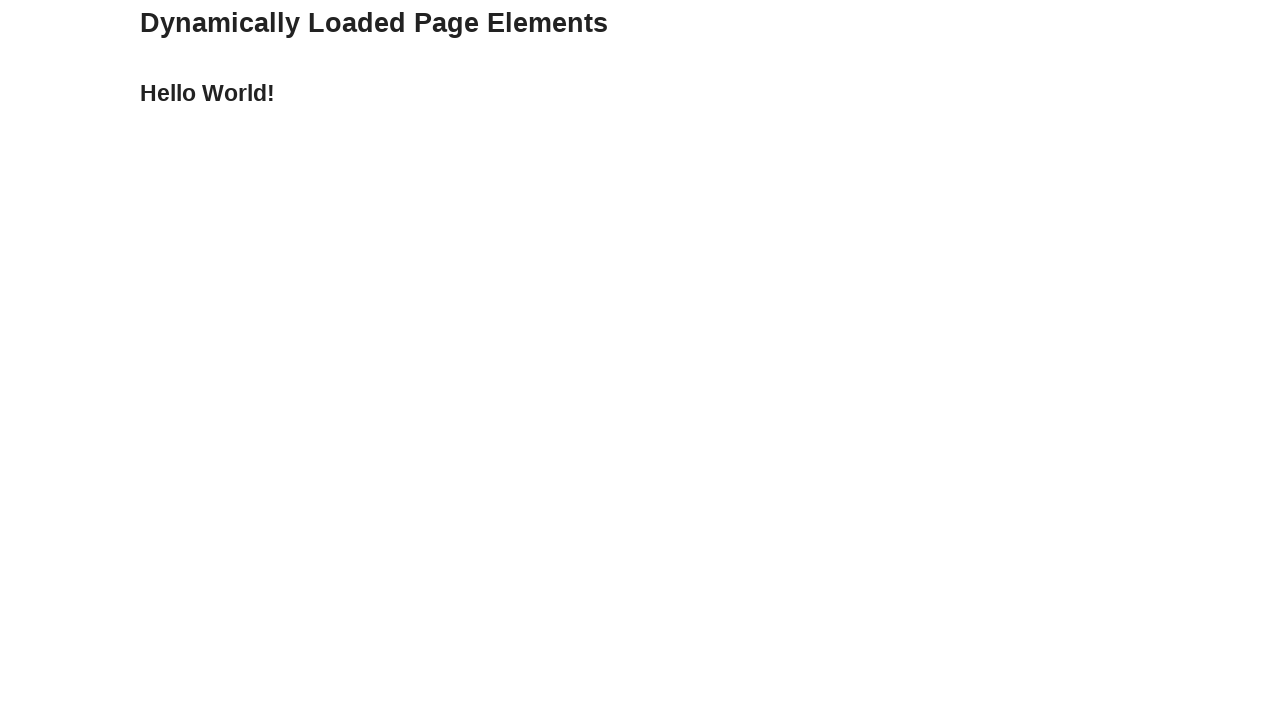